Tests filtering to display only completed items

Starting URL: https://demo.playwright.dev/todomvc

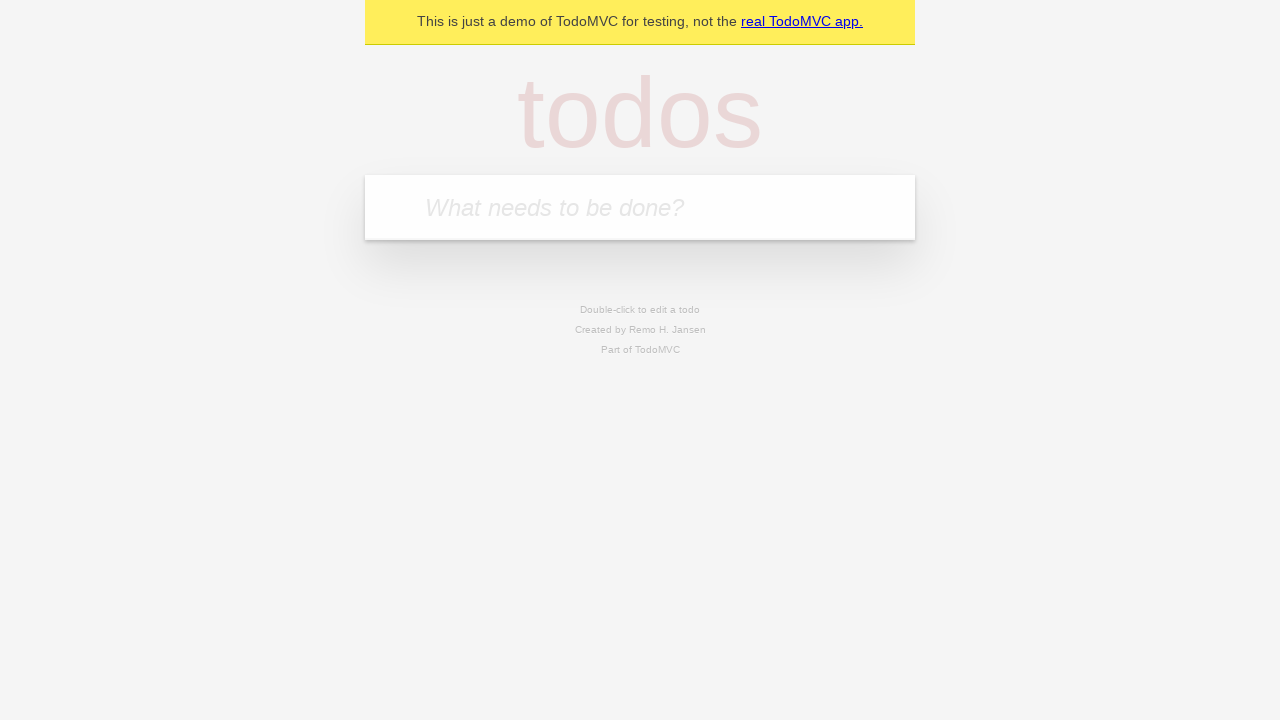

Filled todo input with 'buy some cheese' on internal:attr=[placeholder="What needs to be done?"i]
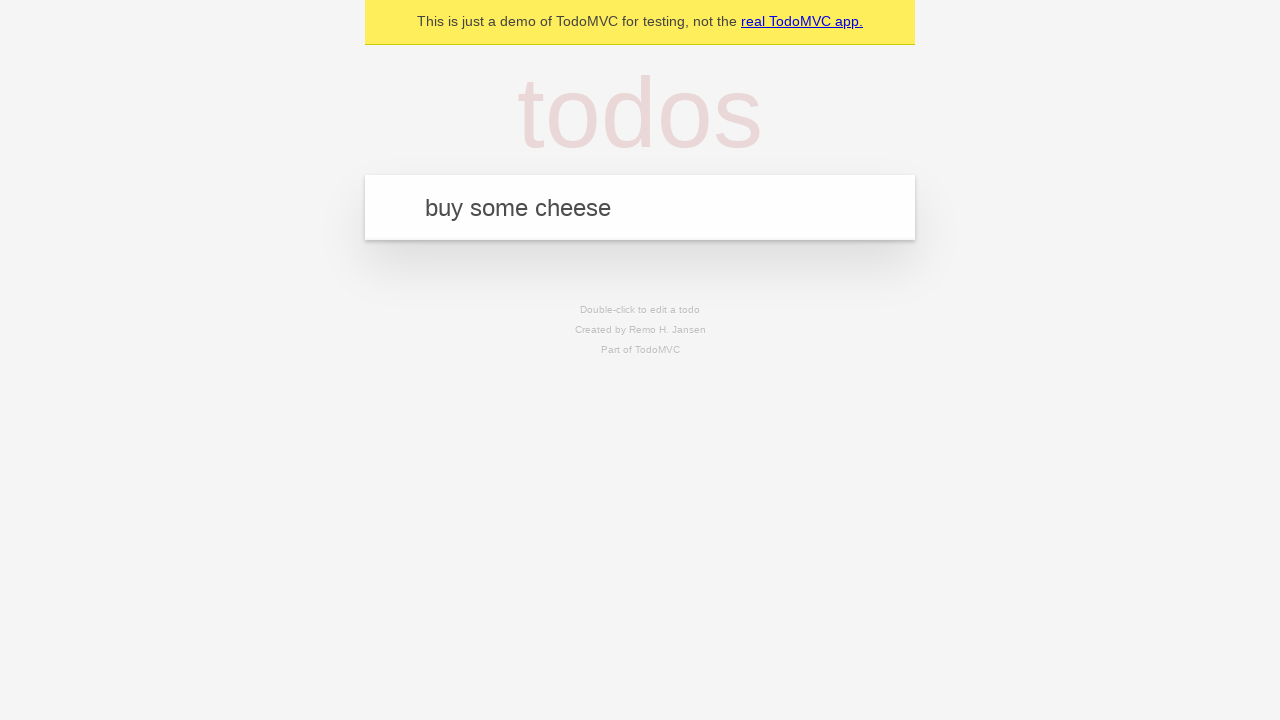

Pressed Enter to create first todo on internal:attr=[placeholder="What needs to be done?"i]
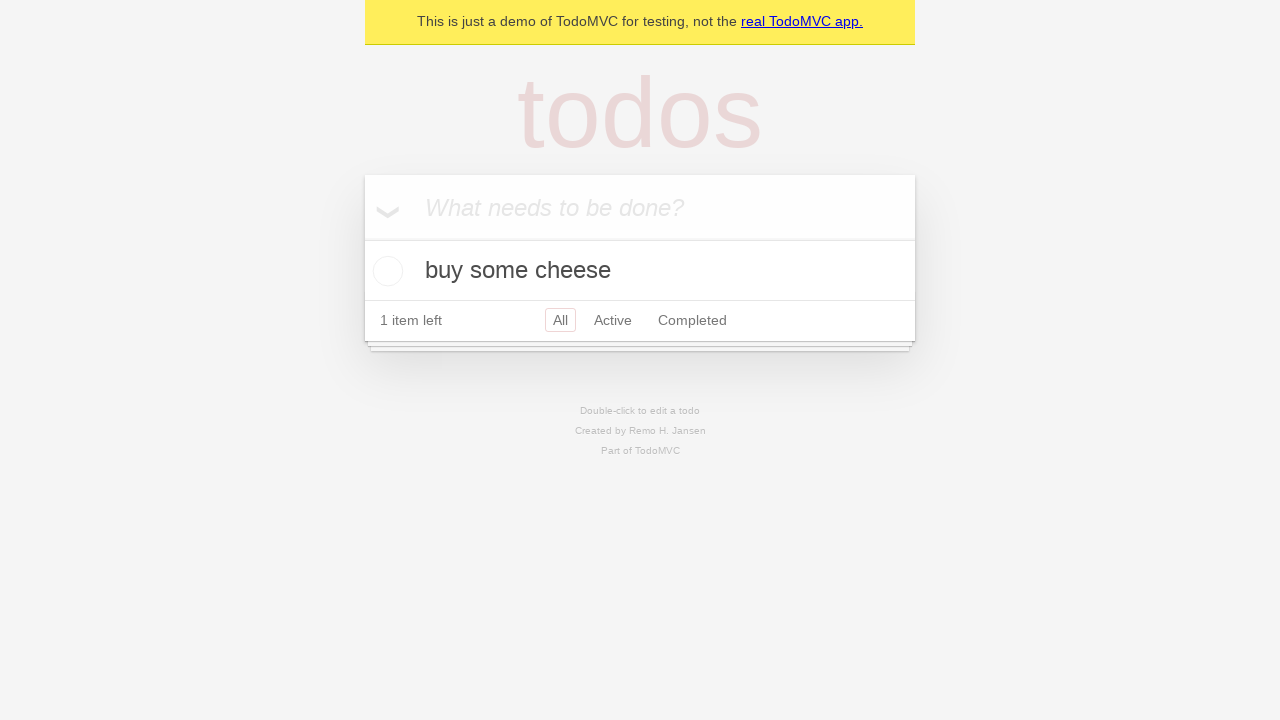

Filled todo input with 'feed the cat' on internal:attr=[placeholder="What needs to be done?"i]
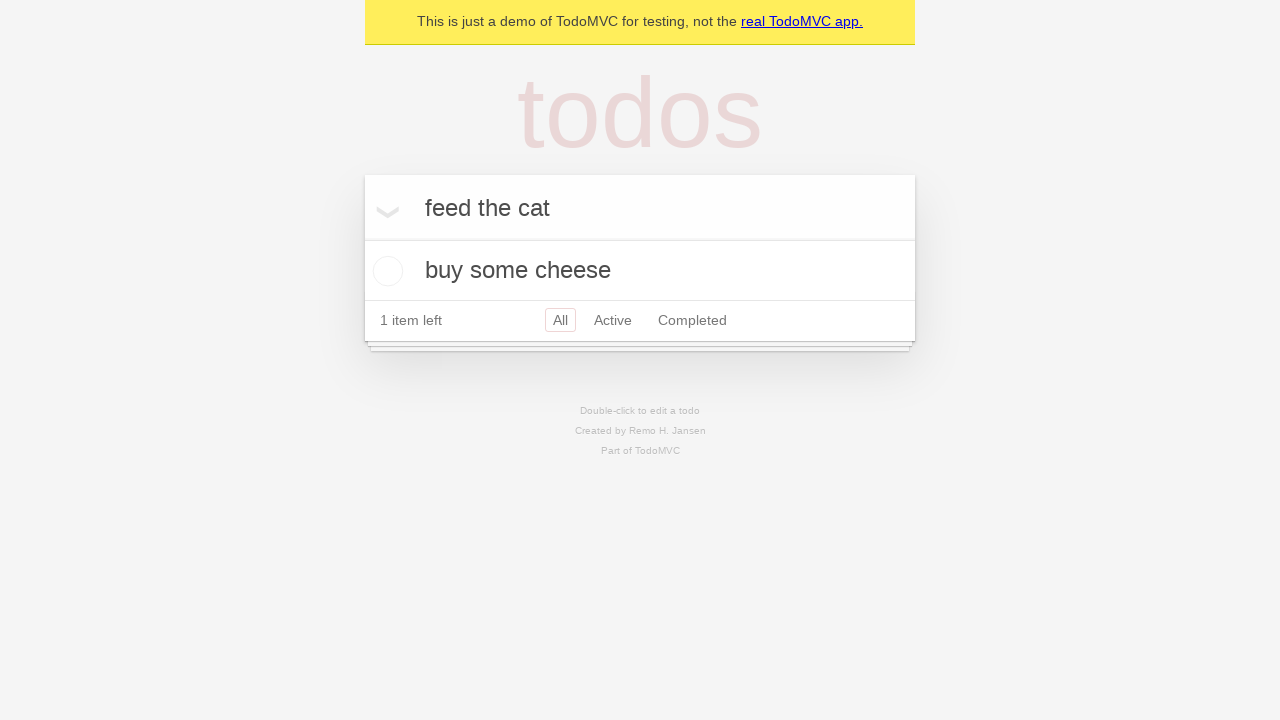

Pressed Enter to create second todo on internal:attr=[placeholder="What needs to be done?"i]
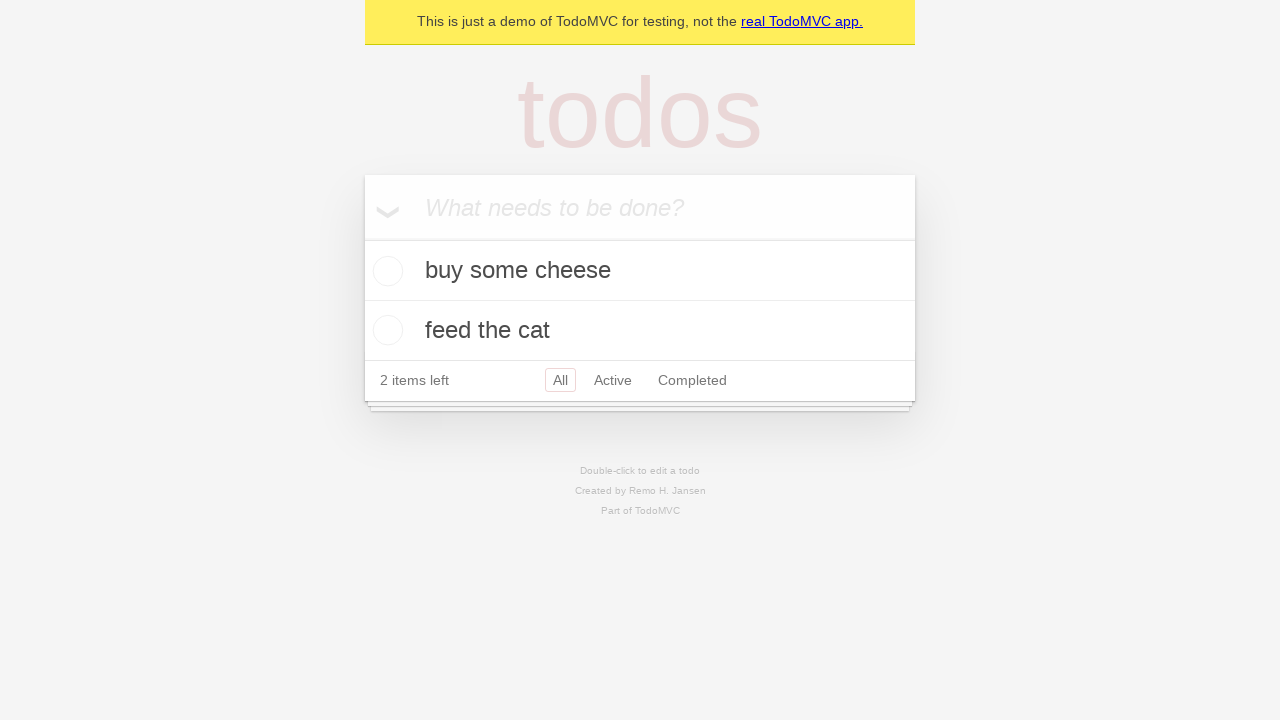

Filled todo input with 'book a doctors appointment' on internal:attr=[placeholder="What needs to be done?"i]
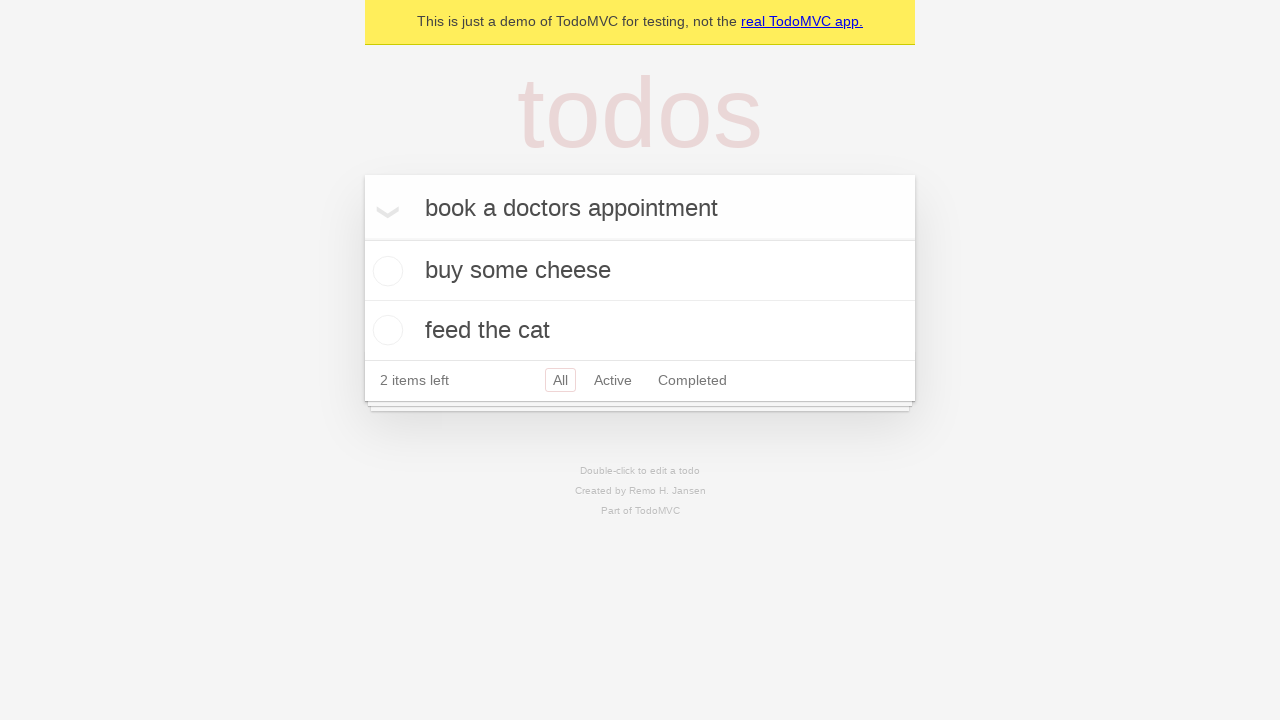

Pressed Enter to create third todo on internal:attr=[placeholder="What needs to be done?"i]
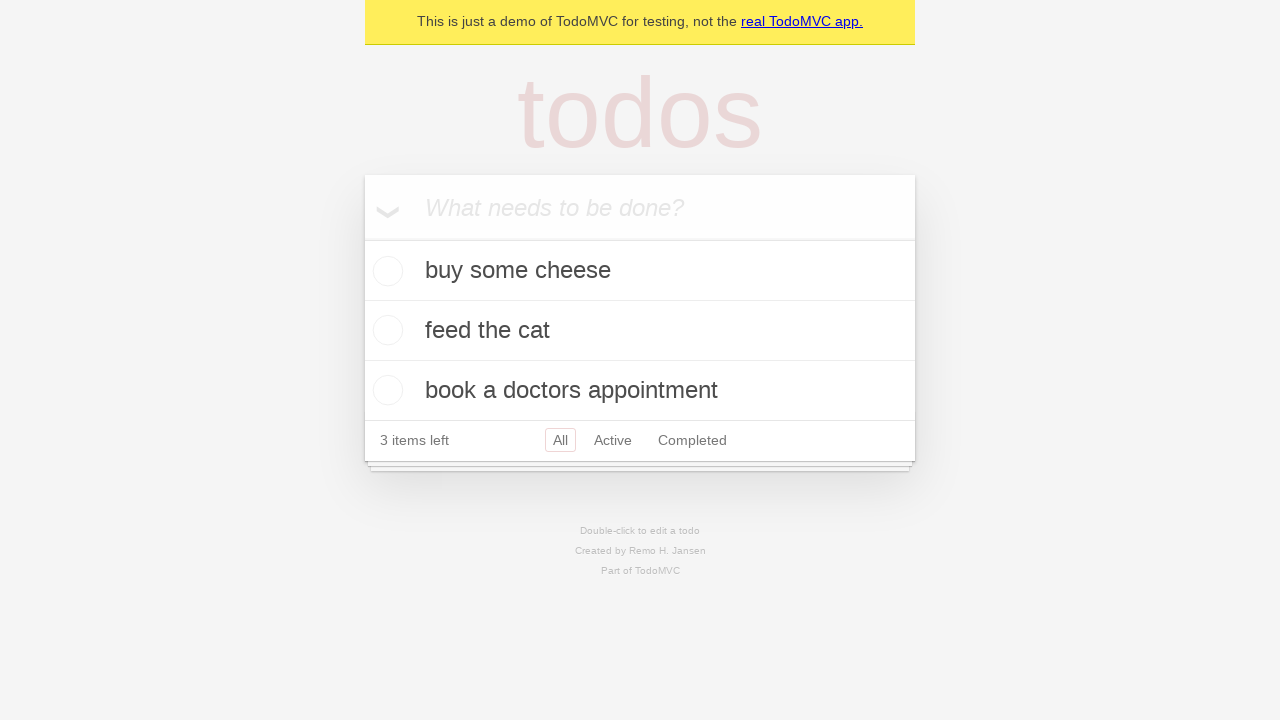

Checked the second todo item (feed the cat) at (385, 330) on internal:testid=[data-testid="todo-item"s] >> nth=1 >> internal:role=checkbox
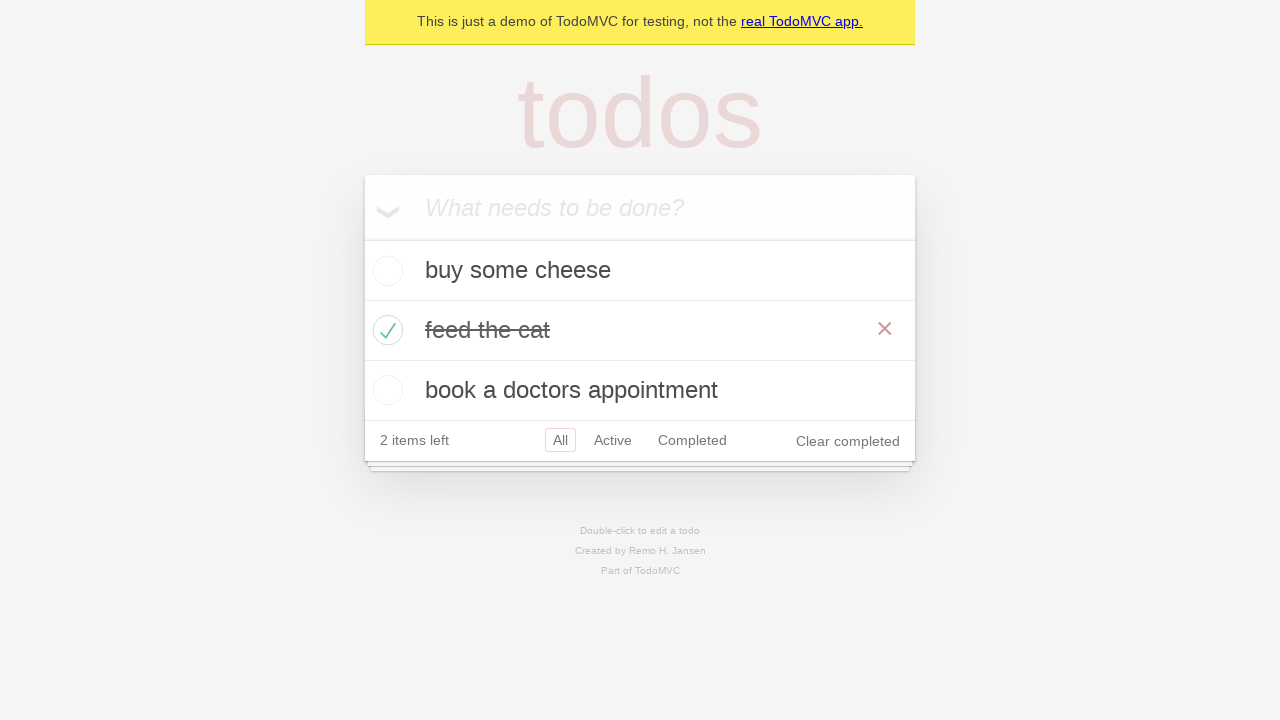

Clicked Completed filter to display only completed items at (692, 440) on internal:role=link[name="Completed"i]
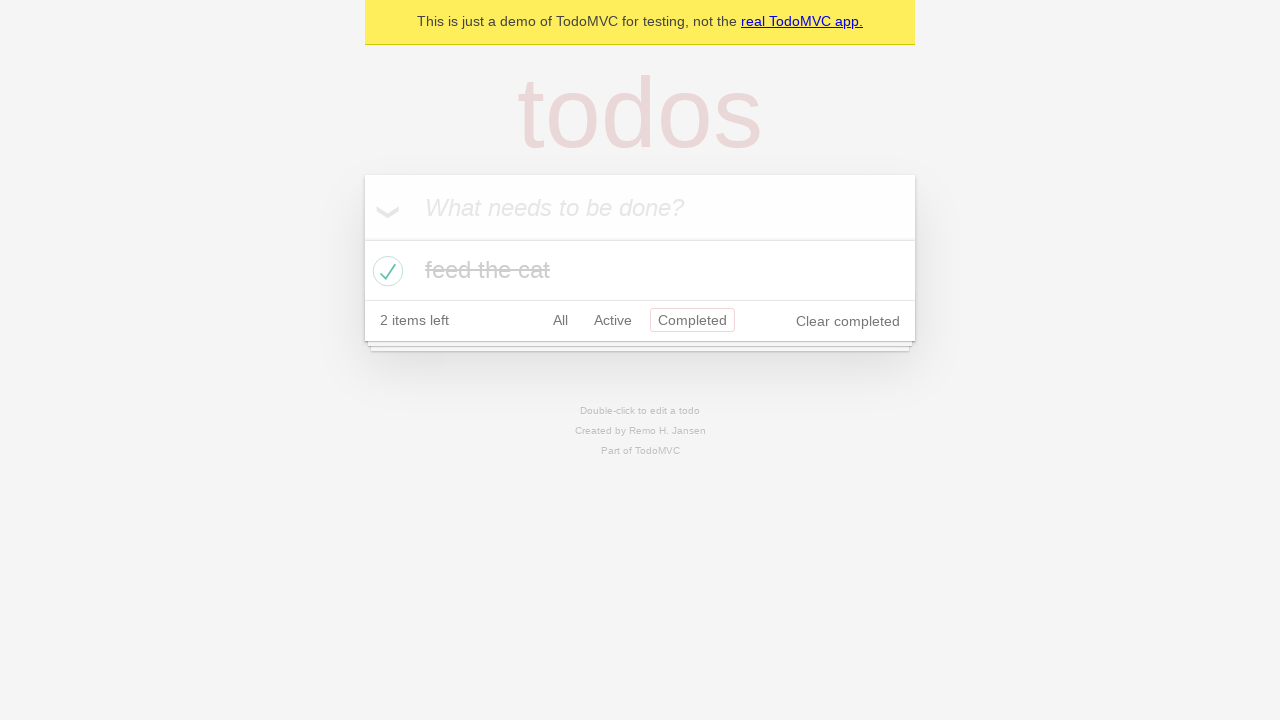

Verified that only 1 completed todo item is displayed
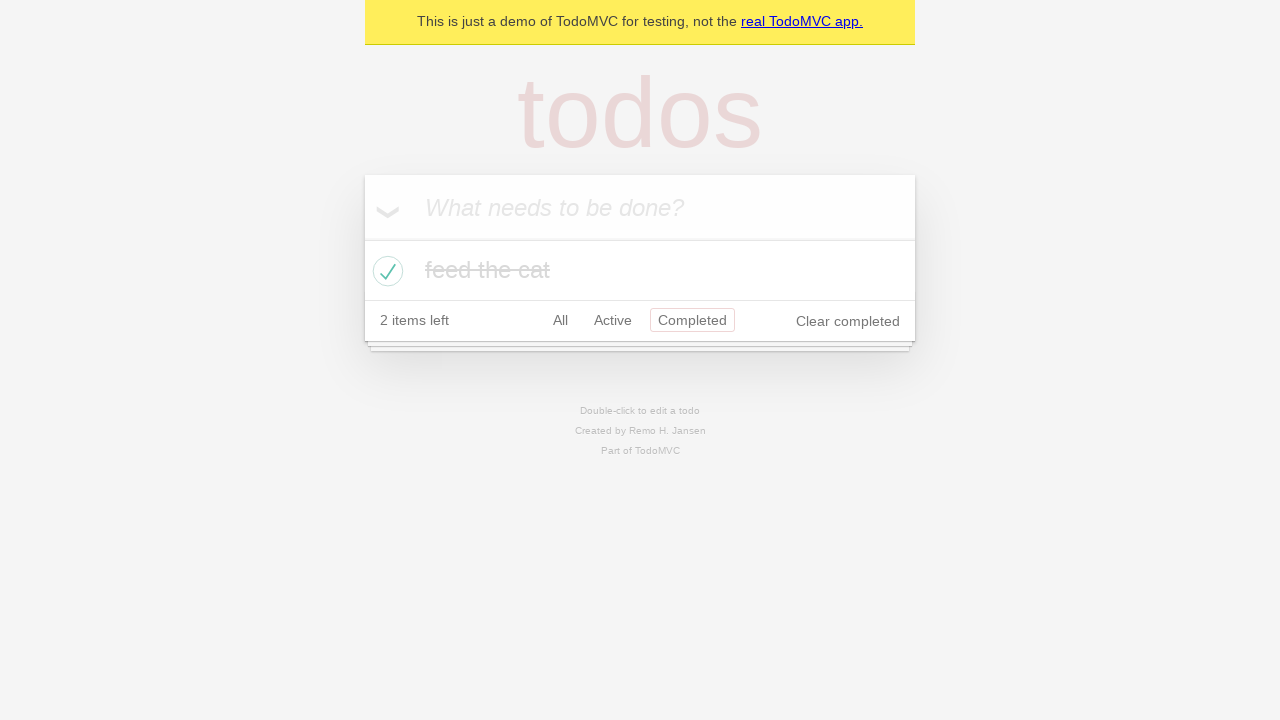

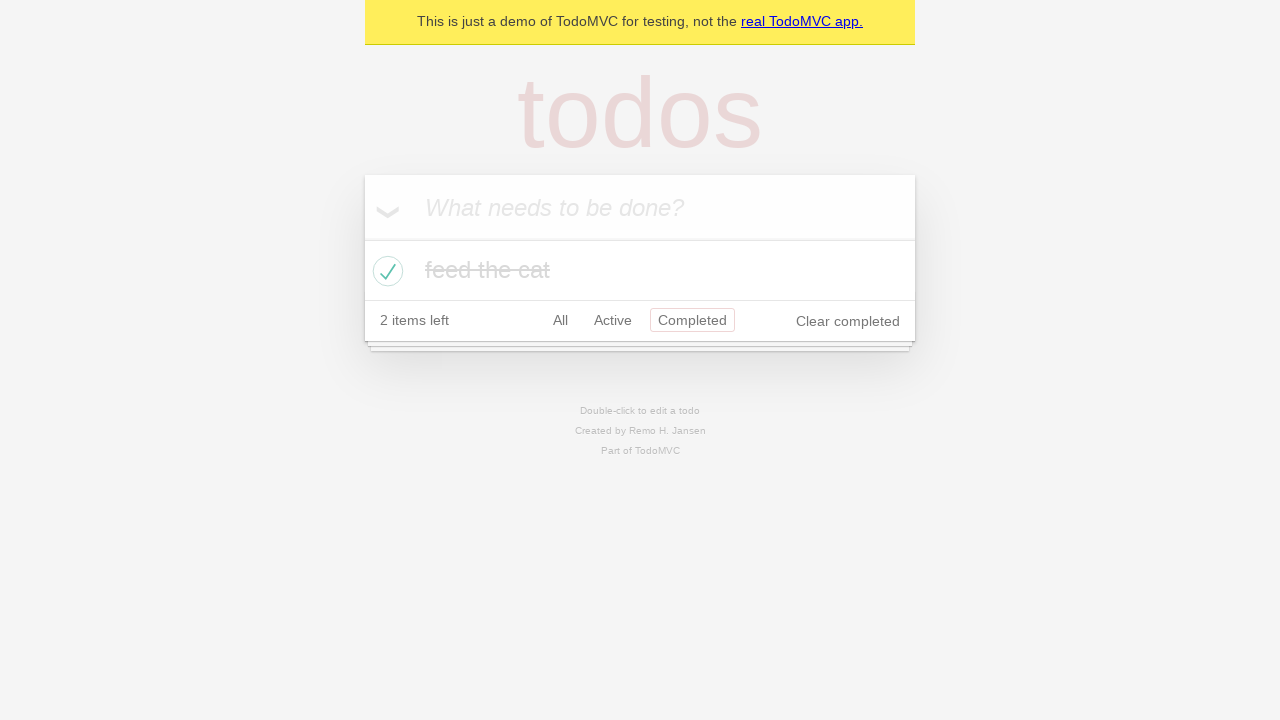